Tests various JavaScript alert types including simple alerts, timer alerts, confirmation dialogs, and prompts by triggering and accepting them

Starting URL: https://demoqa.com/alerts

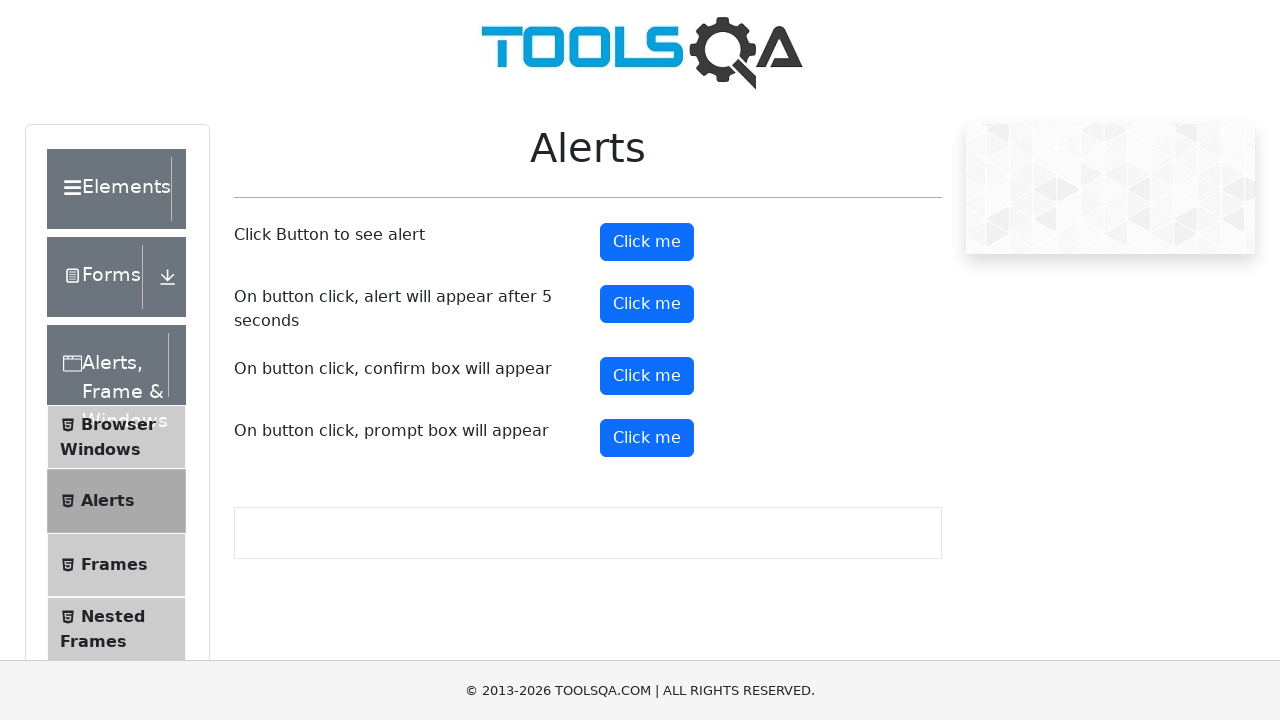

Clicked button to trigger simple alert at (647, 242) on #alertButton
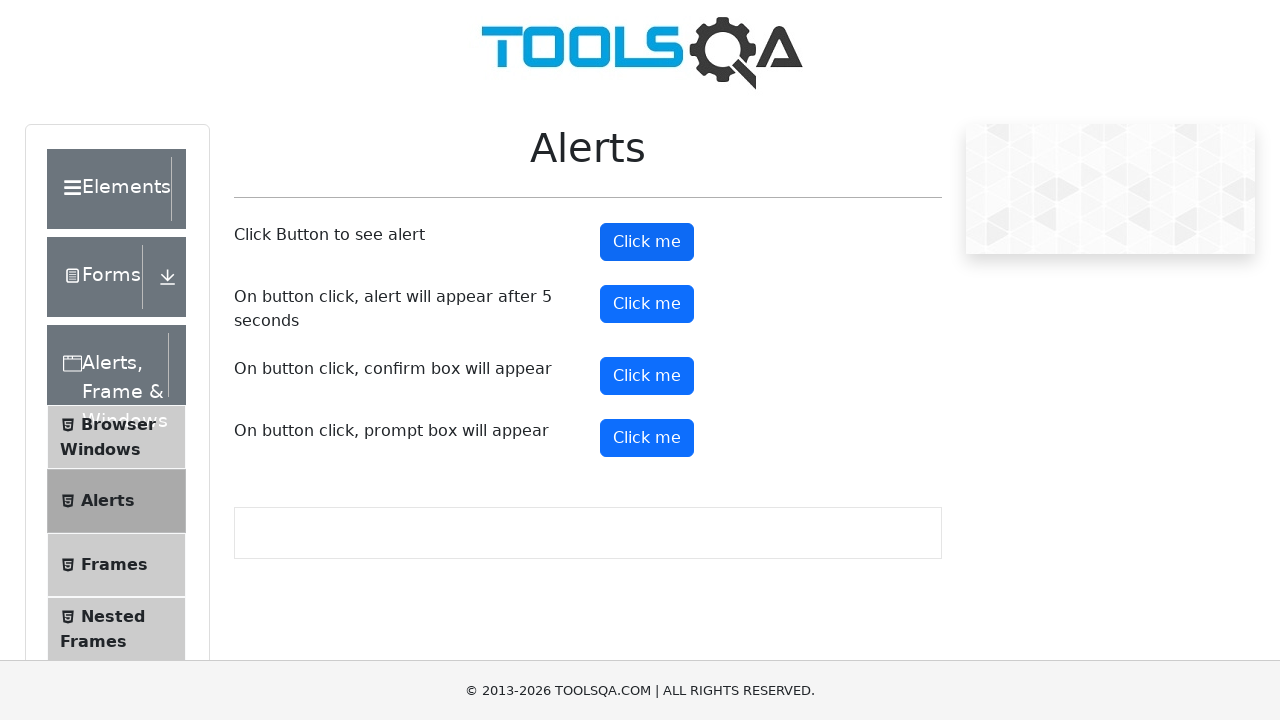

Set up dialog handler to accept alerts
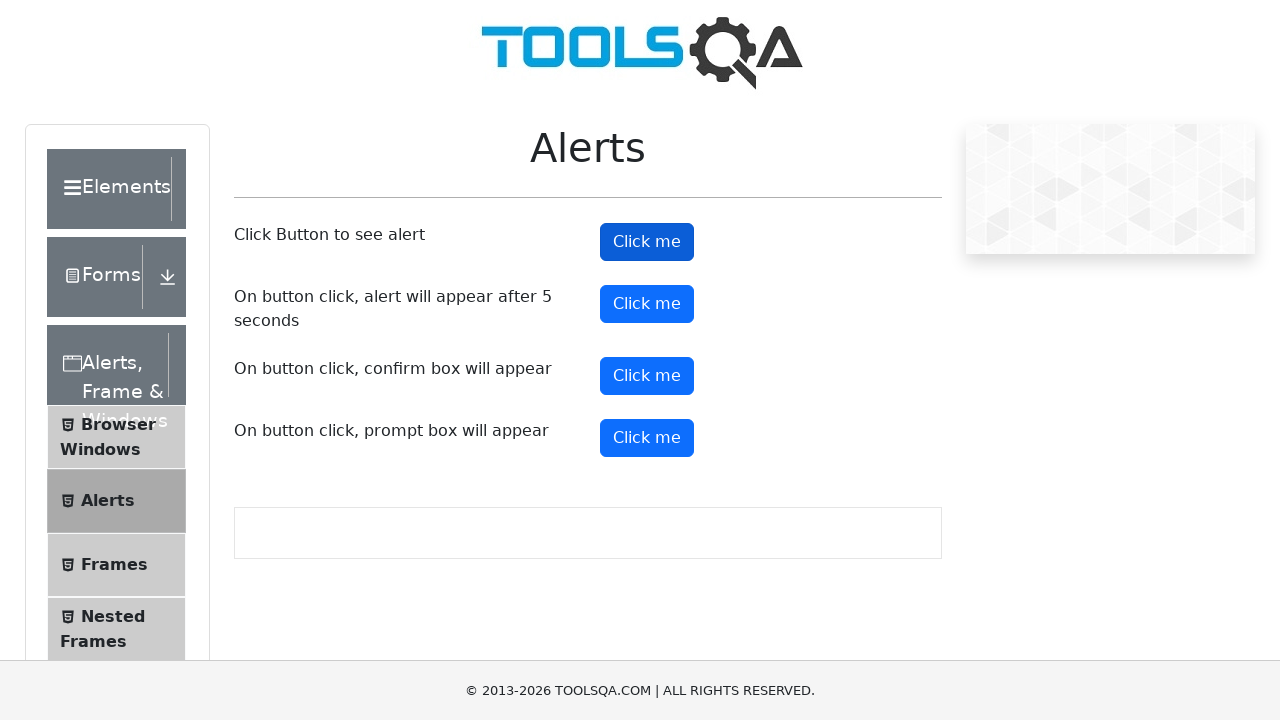

Clicked button to trigger timer alert at (647, 304) on #timerAlertButton
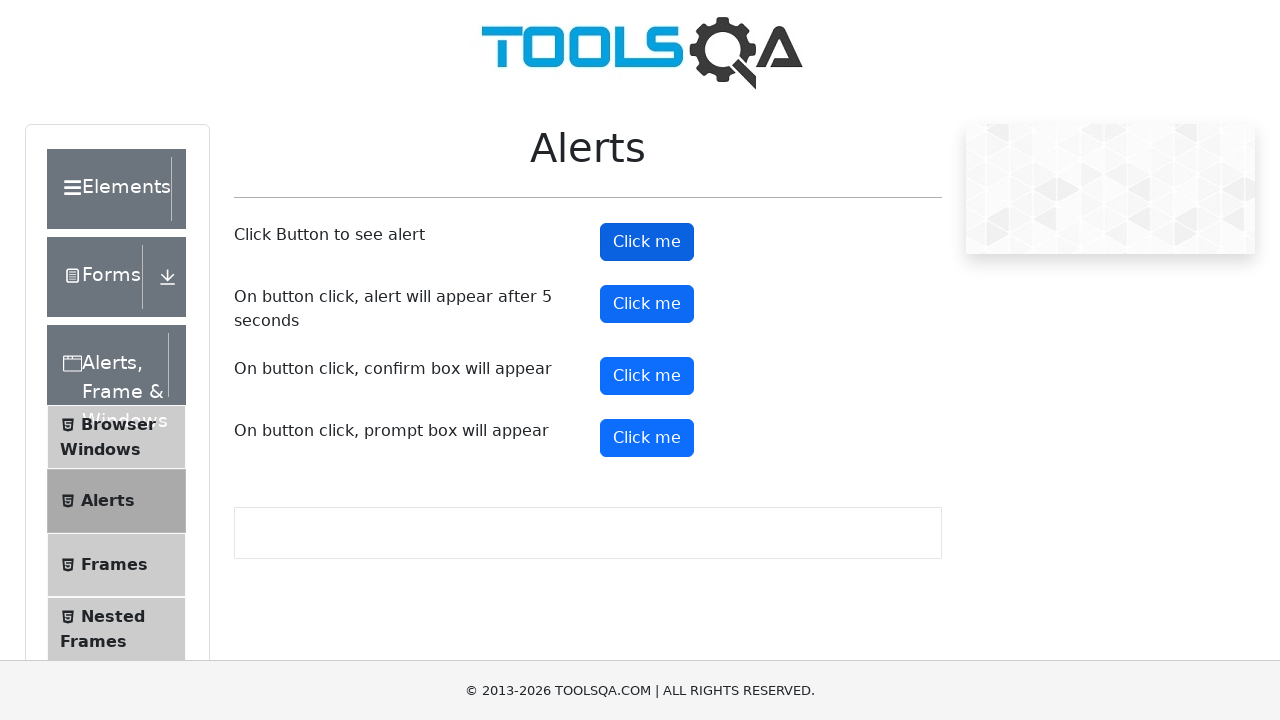

Waited 5 seconds for delayed alert to appear and be handled
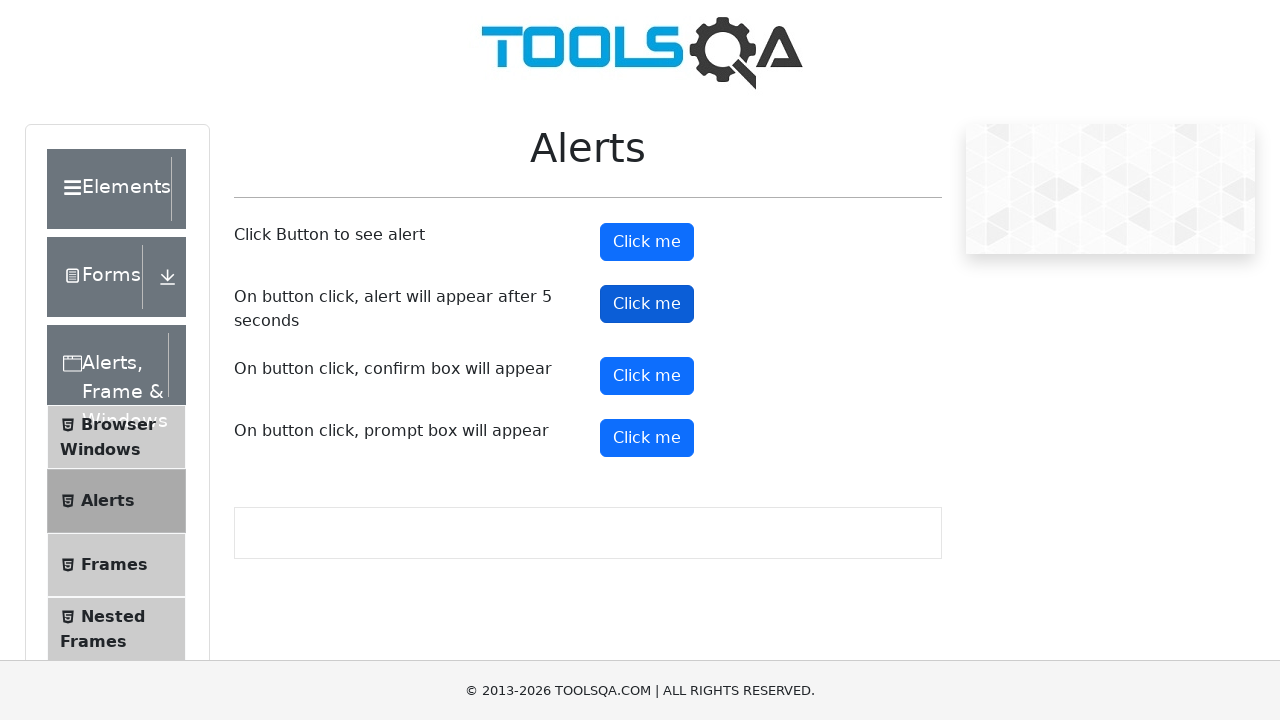

Clicked button to trigger confirmation dialog at (647, 376) on #confirmButton
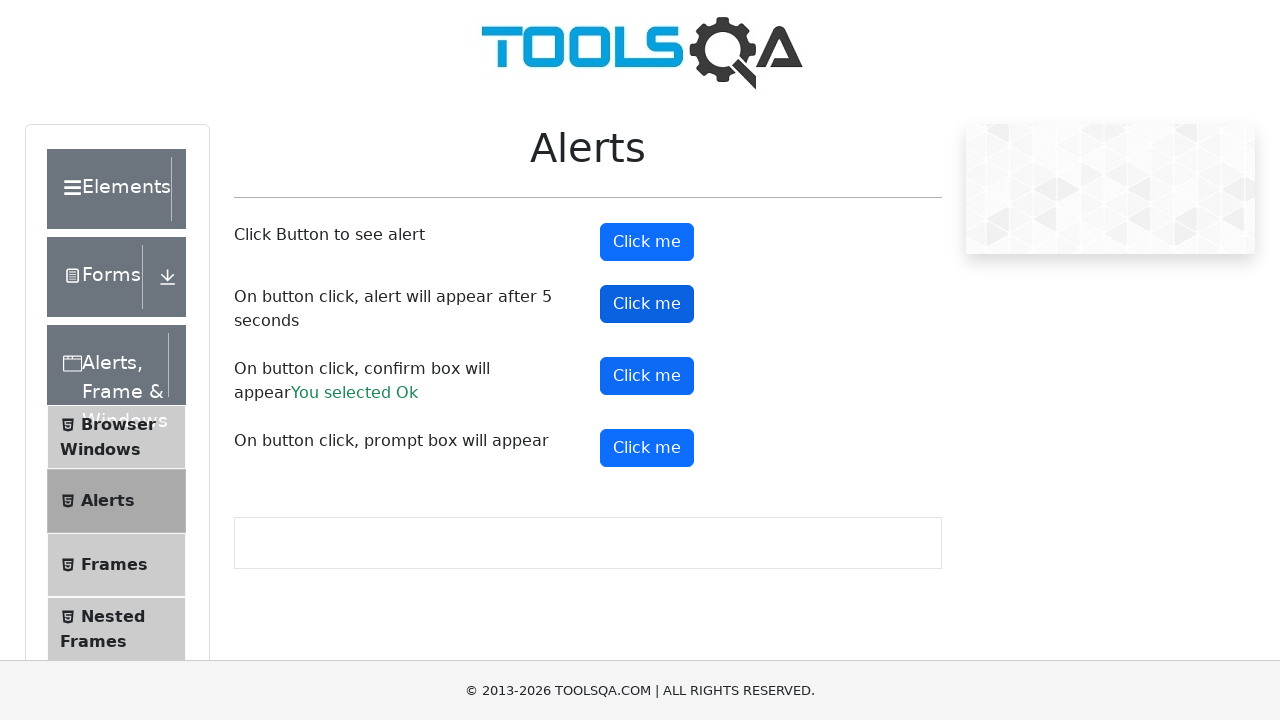

Clicked button to trigger prompt dialog at (647, 448) on #promtButton
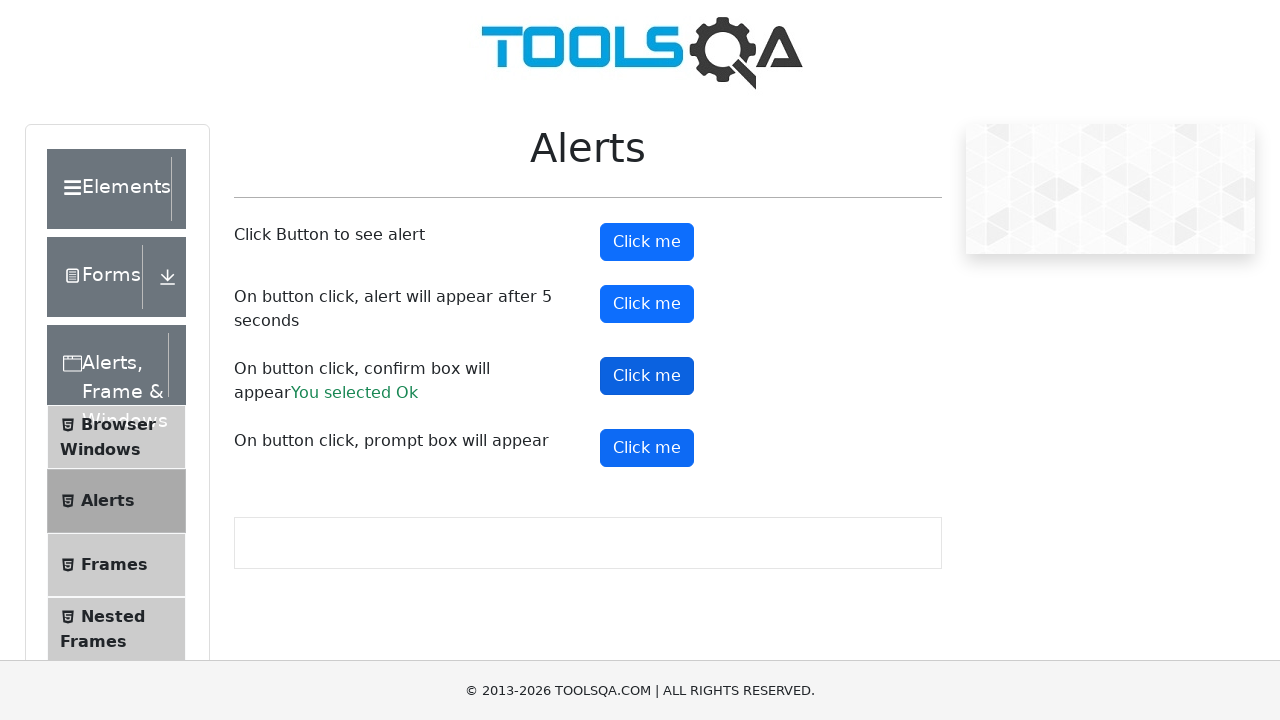

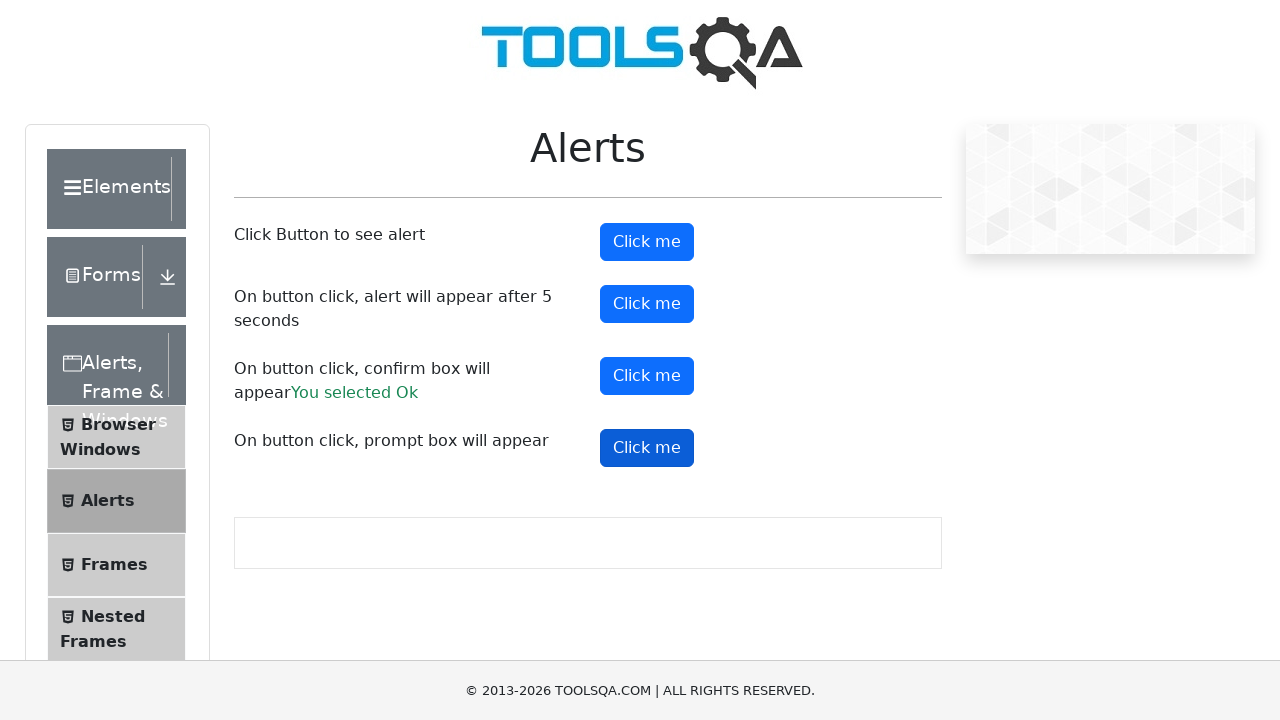